Tests click and hold interaction on a home button element, holding it for a period then releasing

Starting URL: https://omayo.blogspot.com

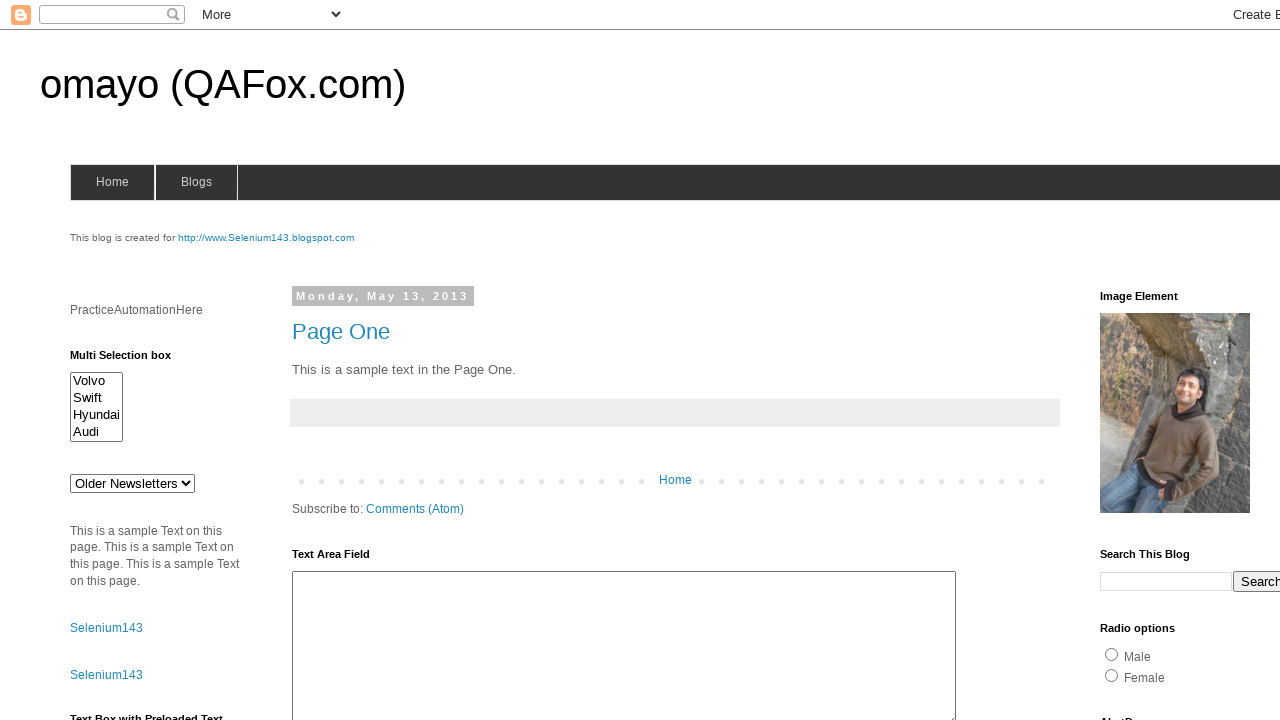

Located home button element with ID 'home'
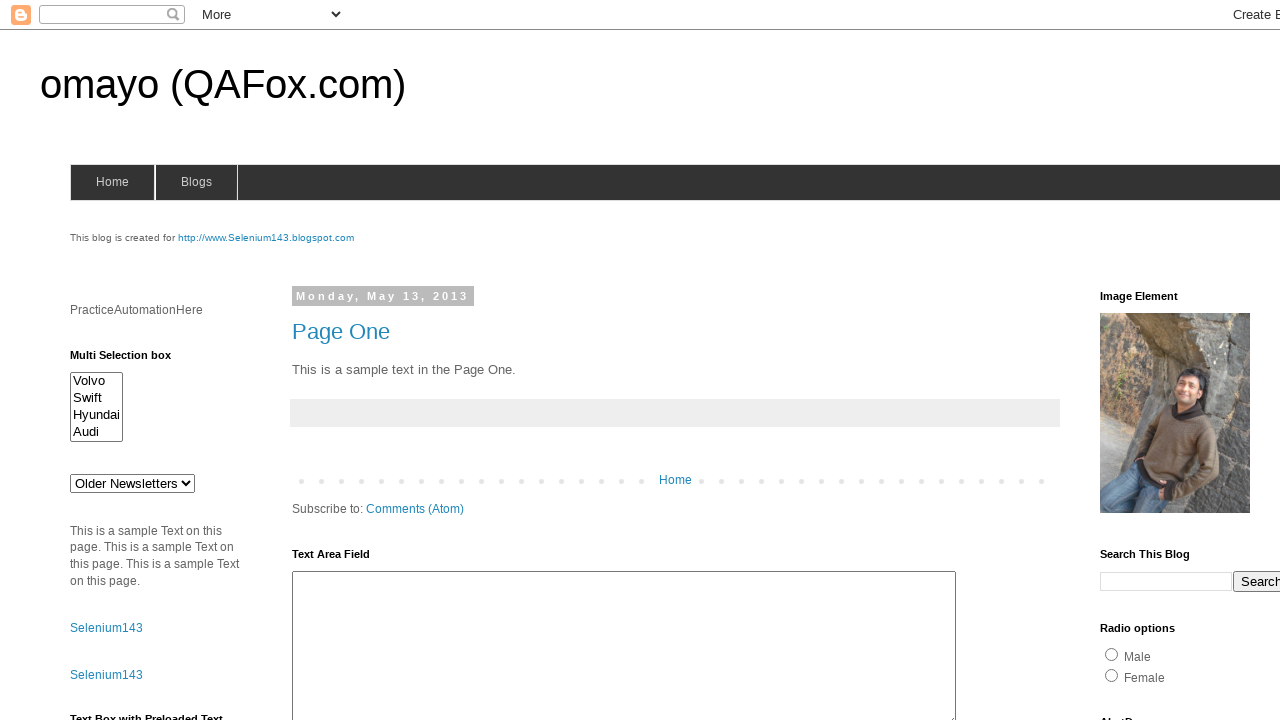

Hovered over home button at (112, 182) on #home
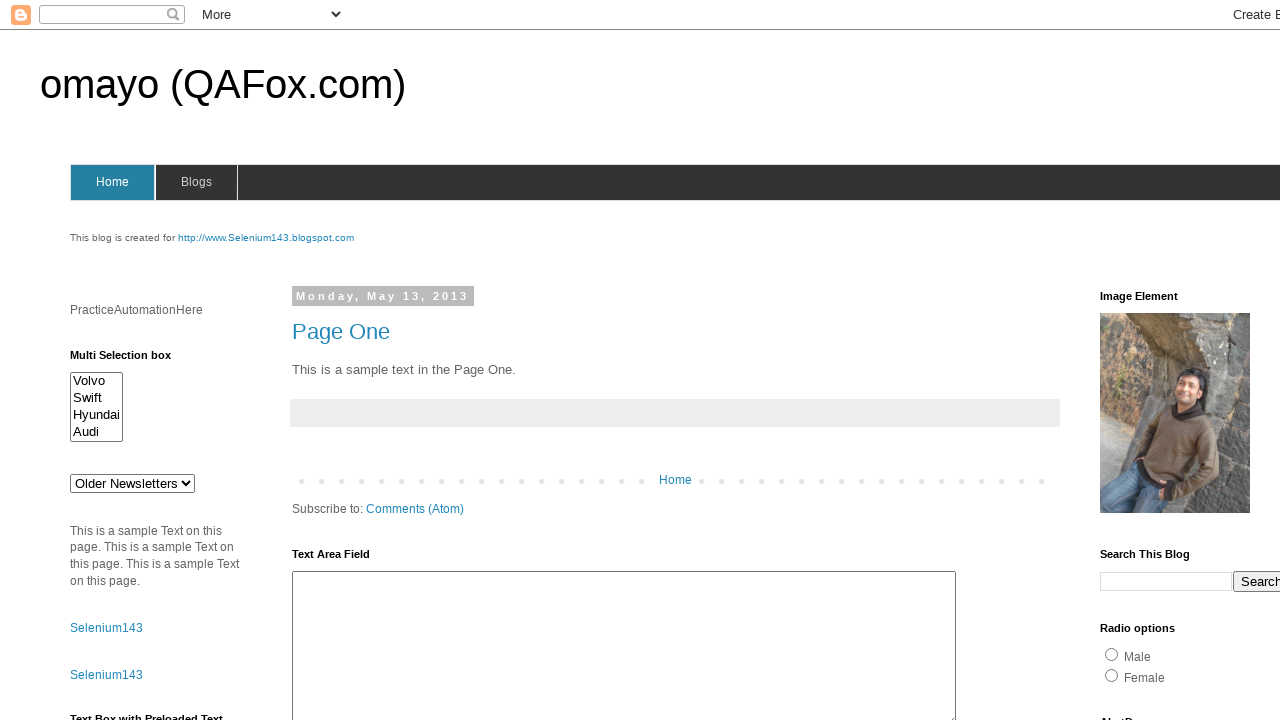

Pressed mouse button down on home button at (112, 182)
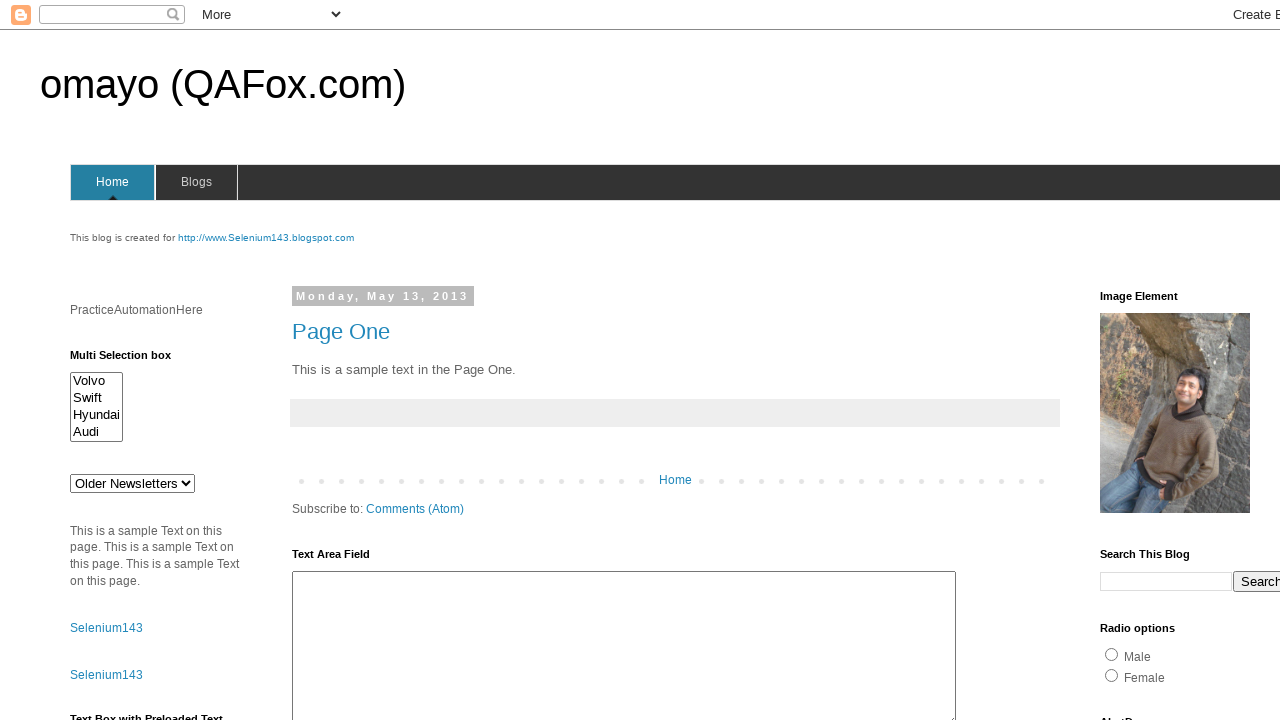

Held mouse button down for 4 seconds
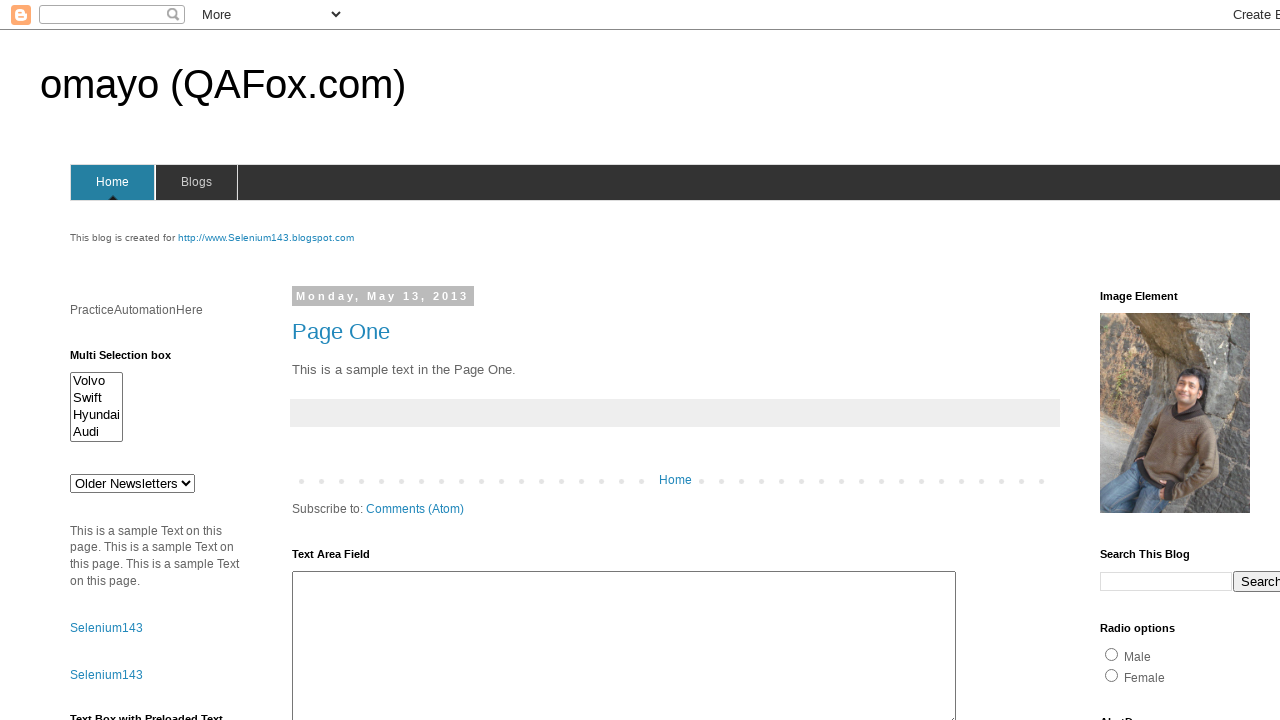

Released mouse button on home button at (112, 182)
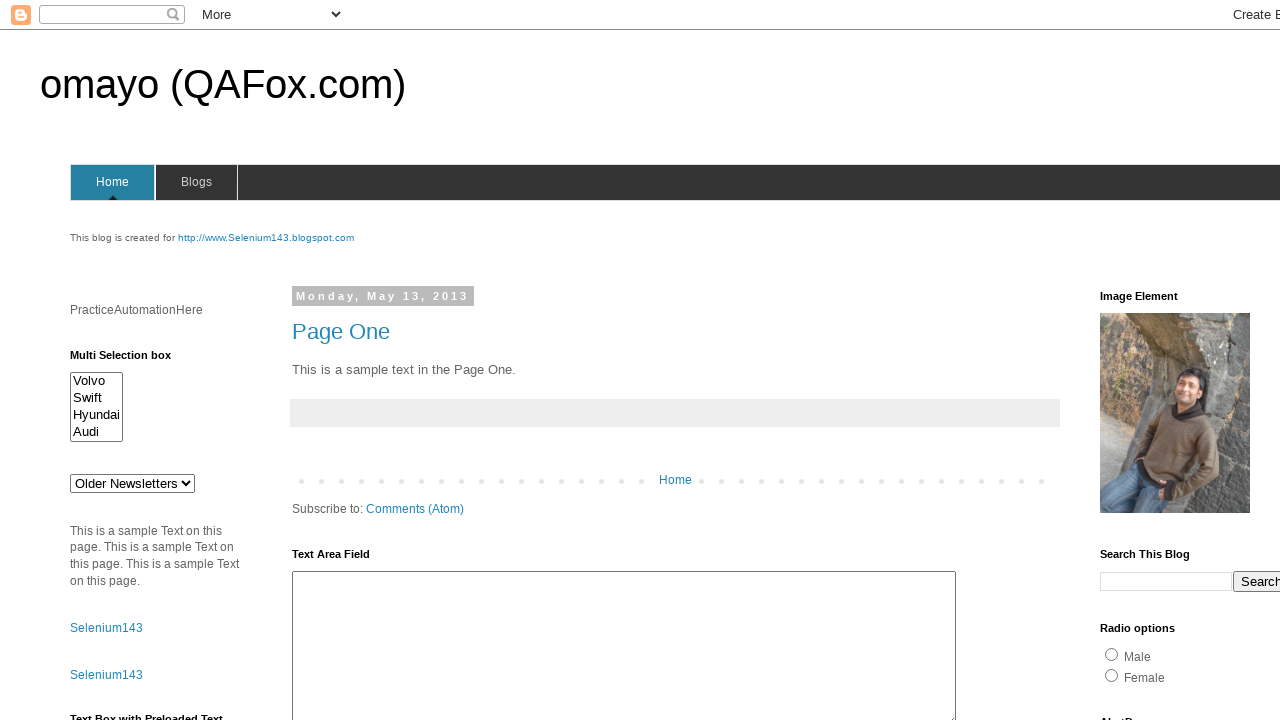

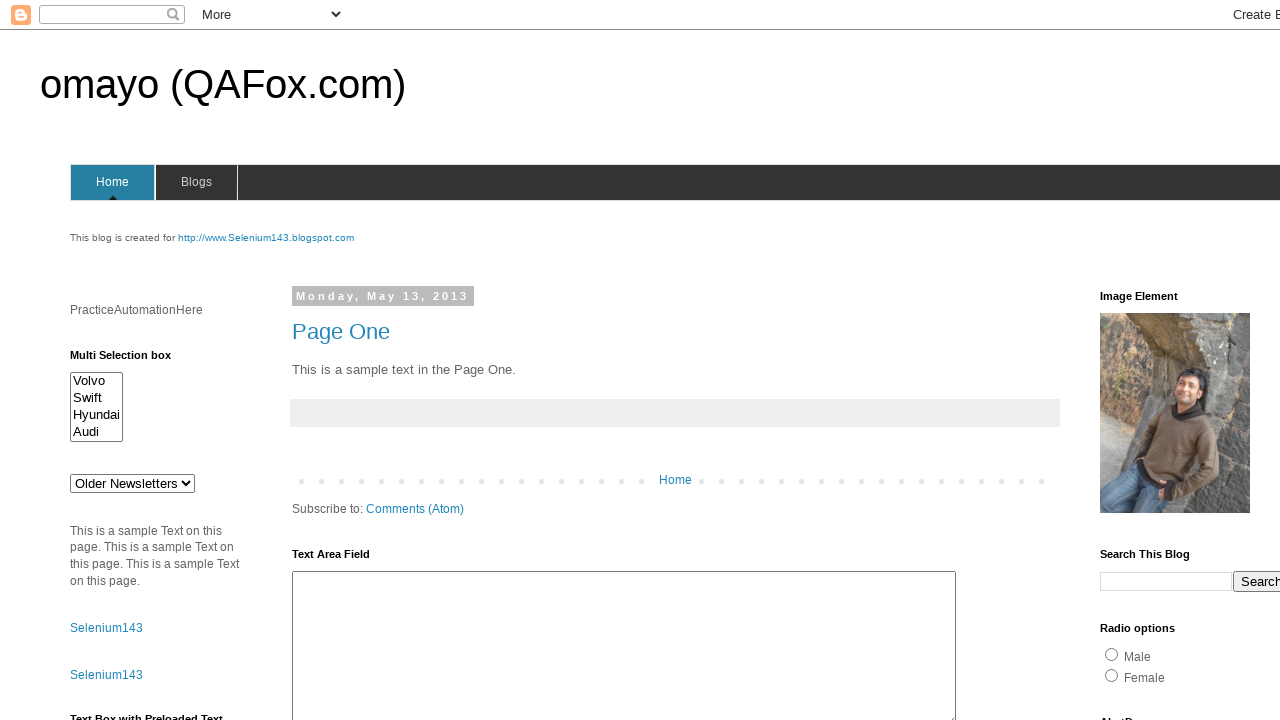